Tests double-click functionality on W3Schools by entering text in a field, double-clicking a copy button, and verifying the text is copied to another field

Starting URL: https://www.w3schools.com/tags/tryit.asp?filename=tryhtml5_ev_ondblclick3

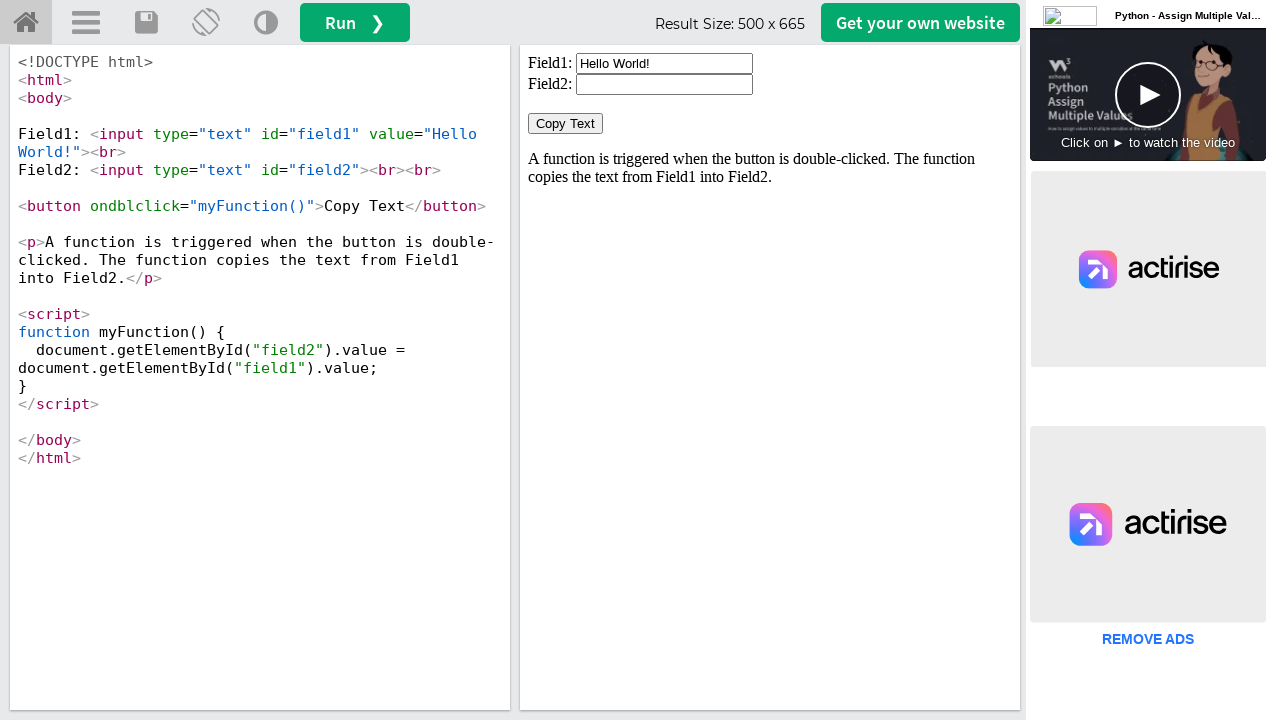

Waited for iframe body to load
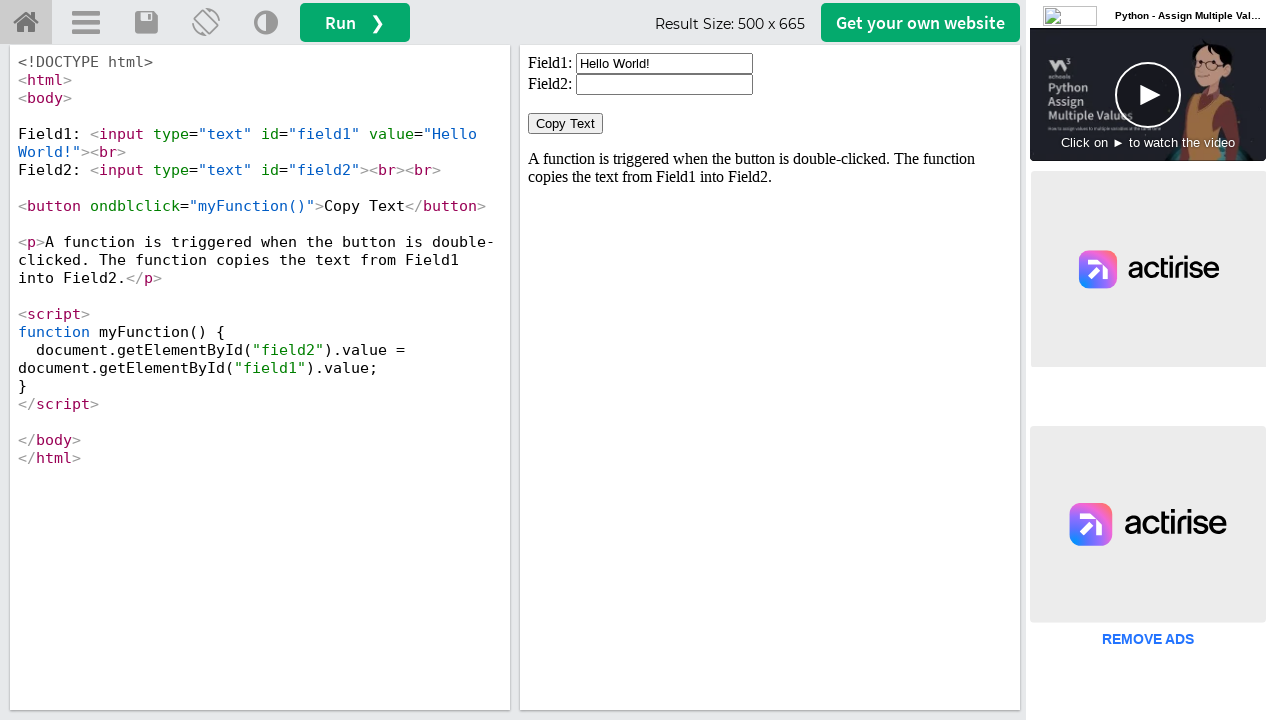

Located iframe containing demo
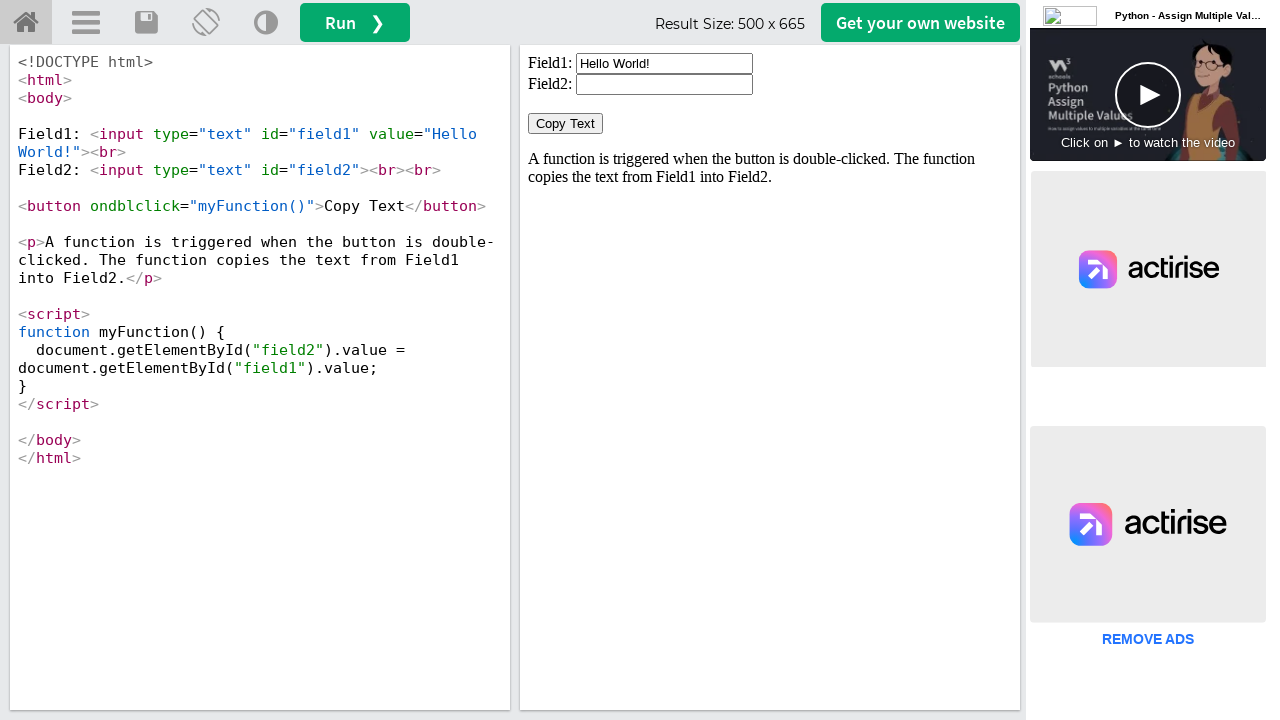

Cleared the first input field on #iframeResult >> internal:control=enter-frame >> xpath=//input[@id='field1']
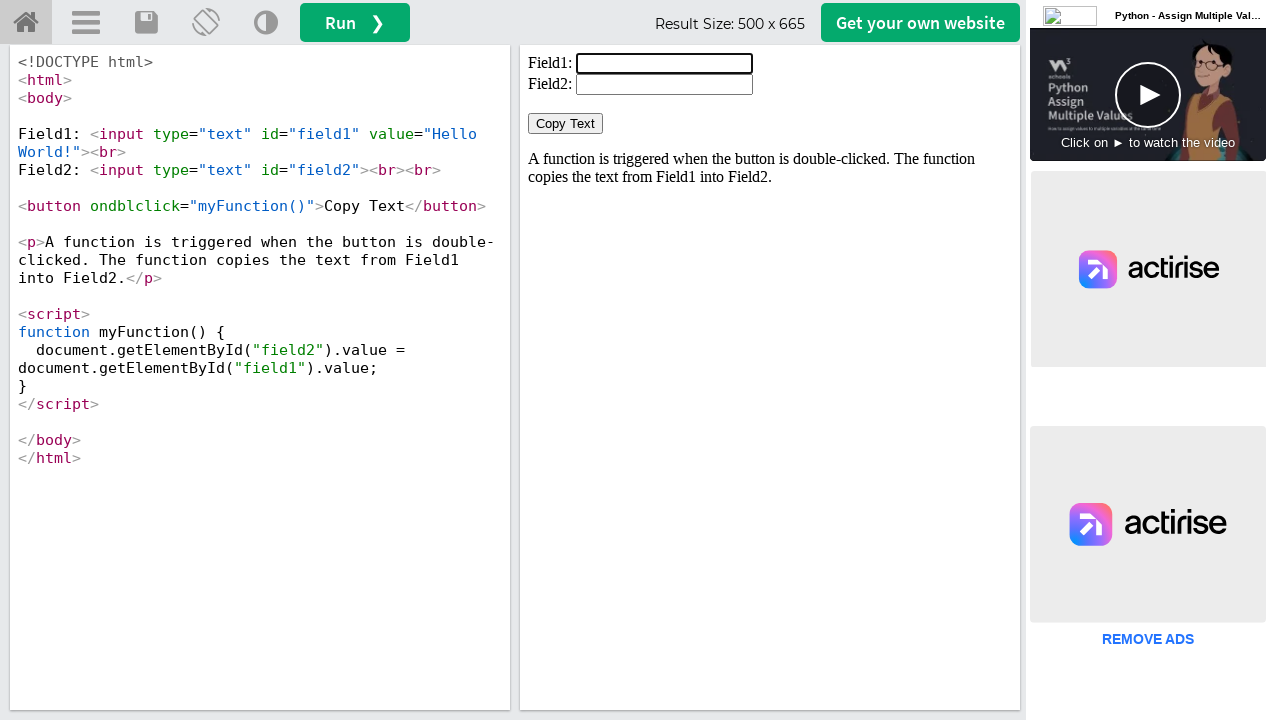

Filled first input field with 'welcome' on #iframeResult >> internal:control=enter-frame >> xpath=//input[@id='field1']
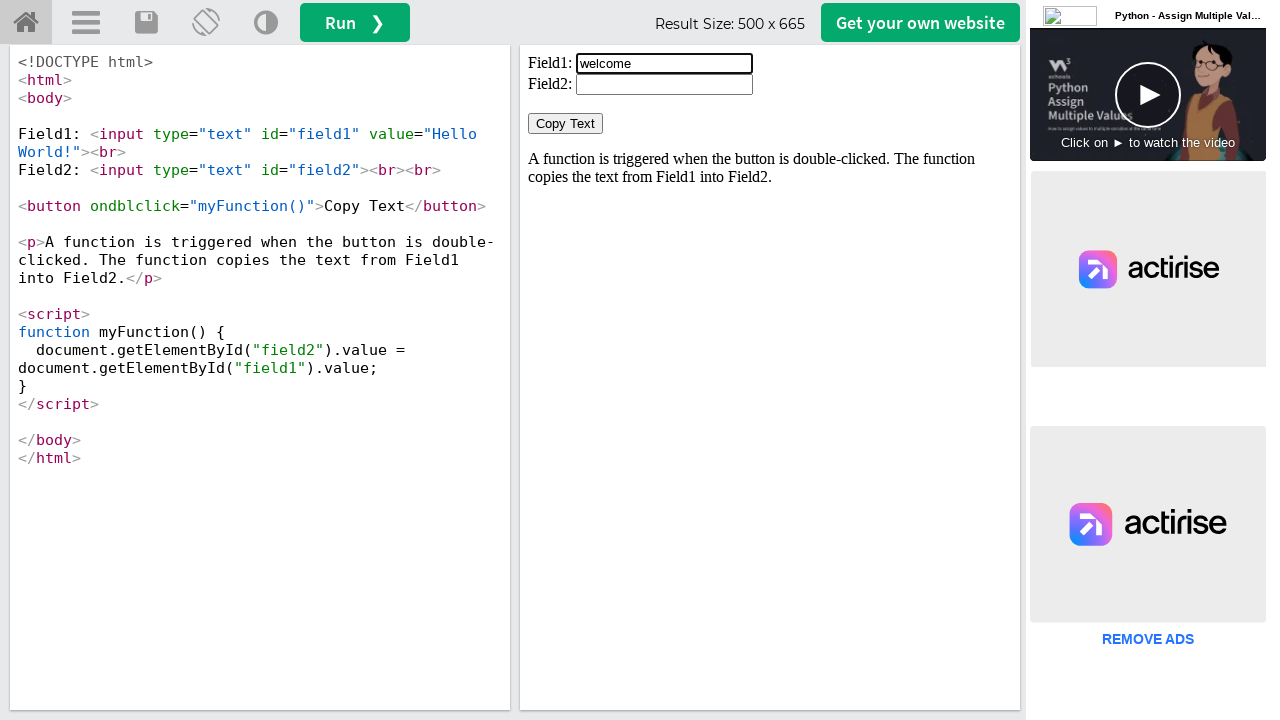

Double-clicked the 'Copy Text' button at (566, 124) on #iframeResult >> internal:control=enter-frame >> xpath=//button[normalize-space(
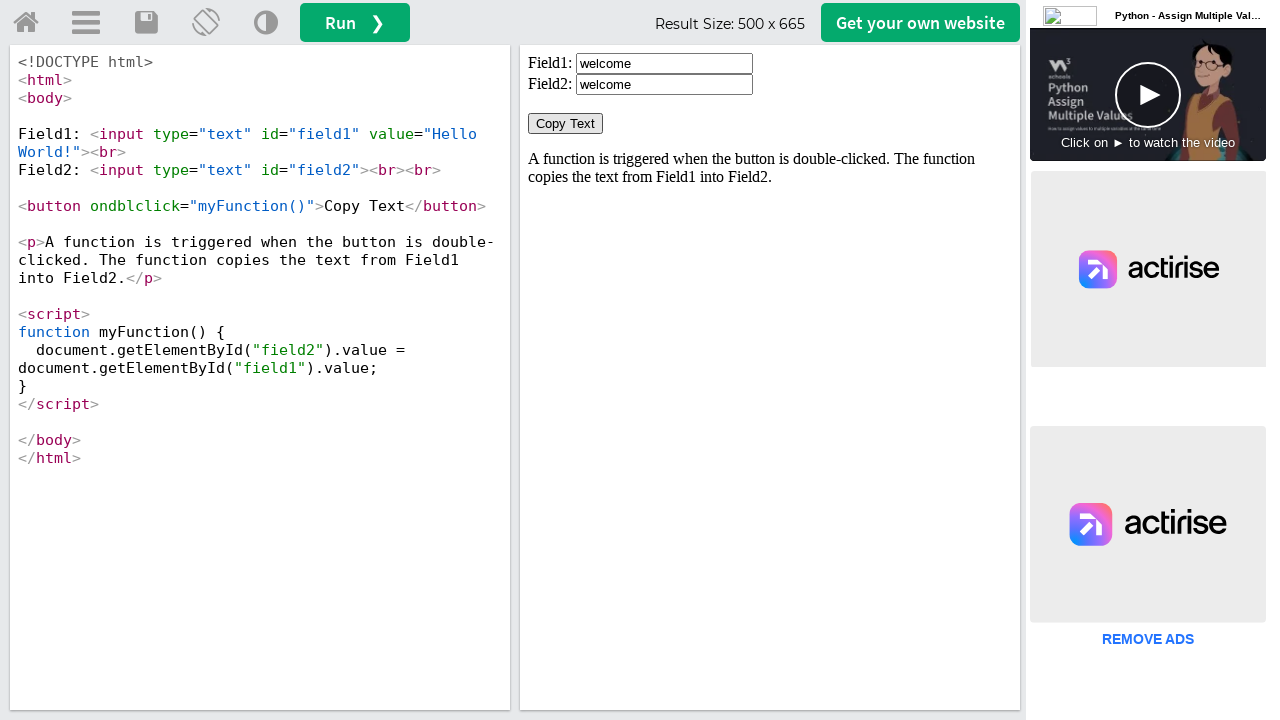

Waited 500ms for copy action to complete
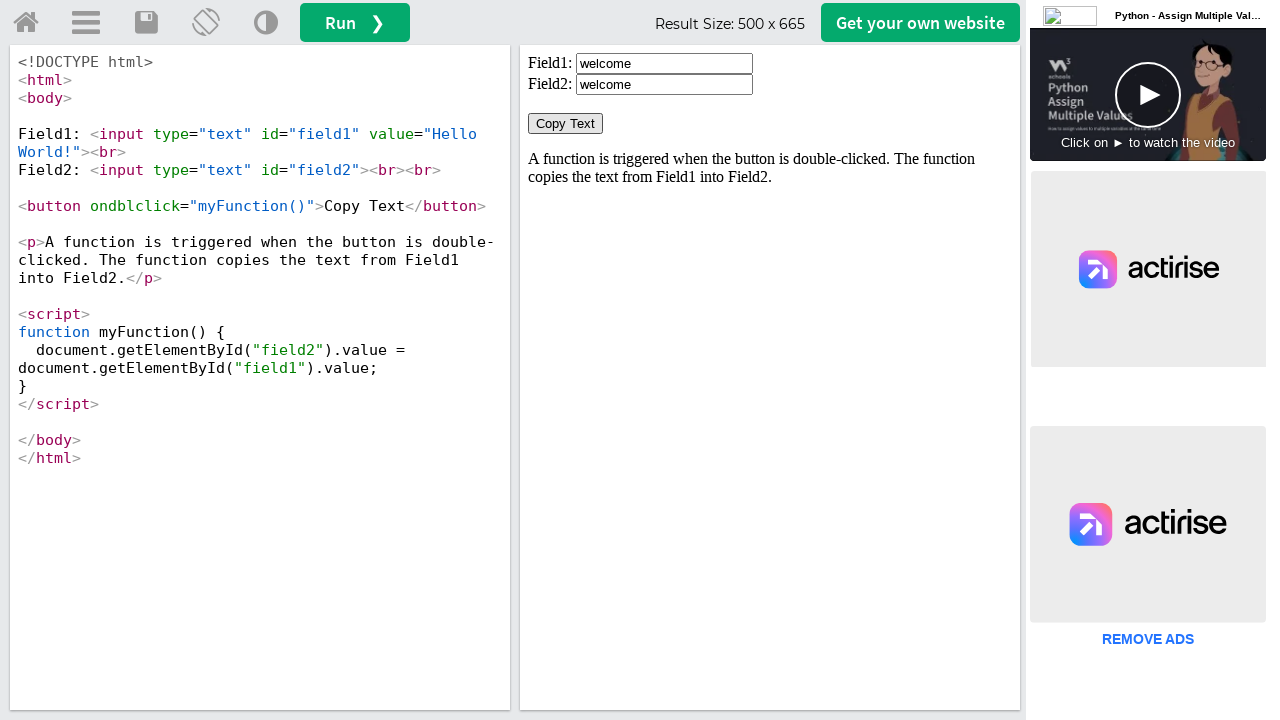

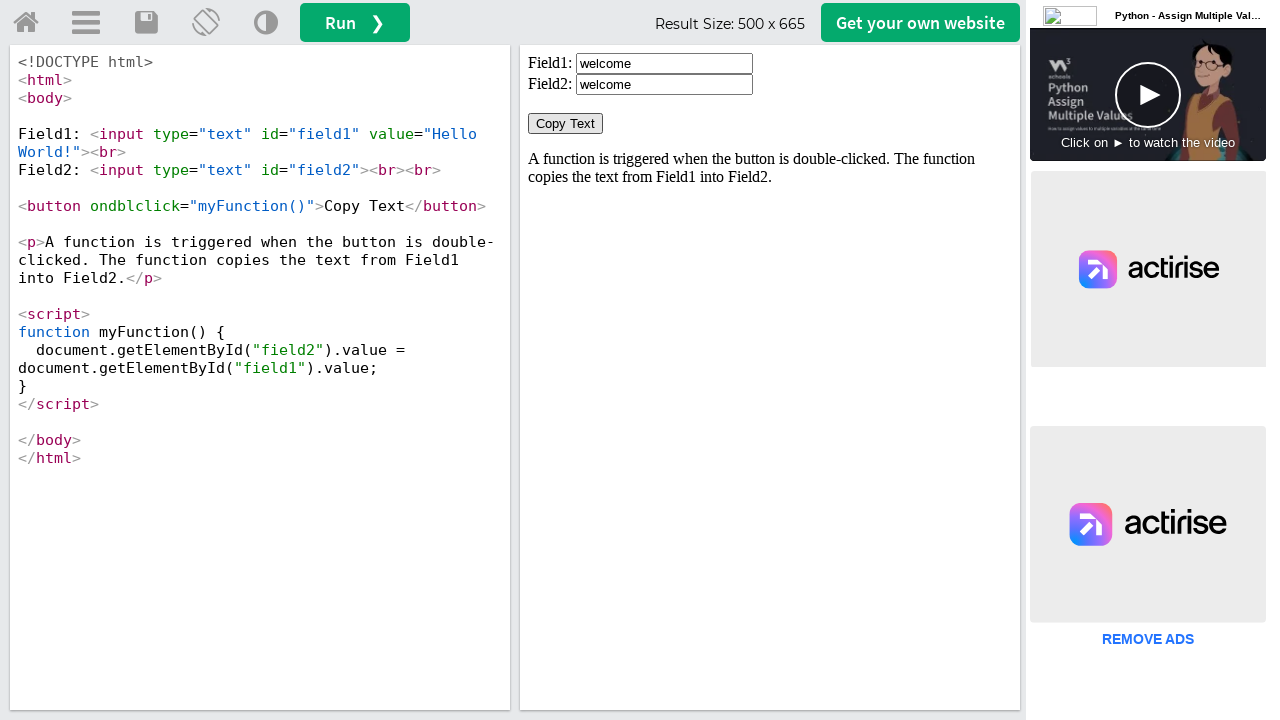